Tests that new todo items are appended to the bottom of the list by creating 3 items and verifying the count

Starting URL: https://demo.playwright.dev/todomvc

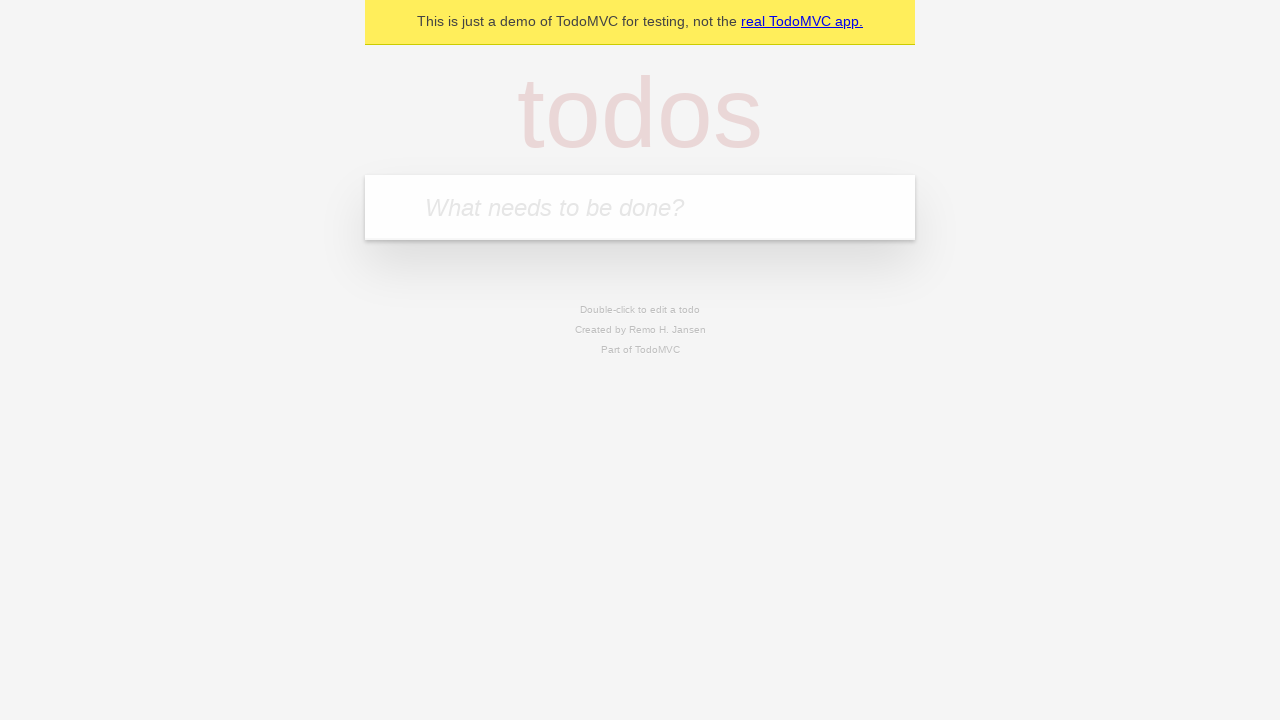

Filled todo input with 'buy some cheese' on internal:attr=[placeholder="What needs to be done?"i]
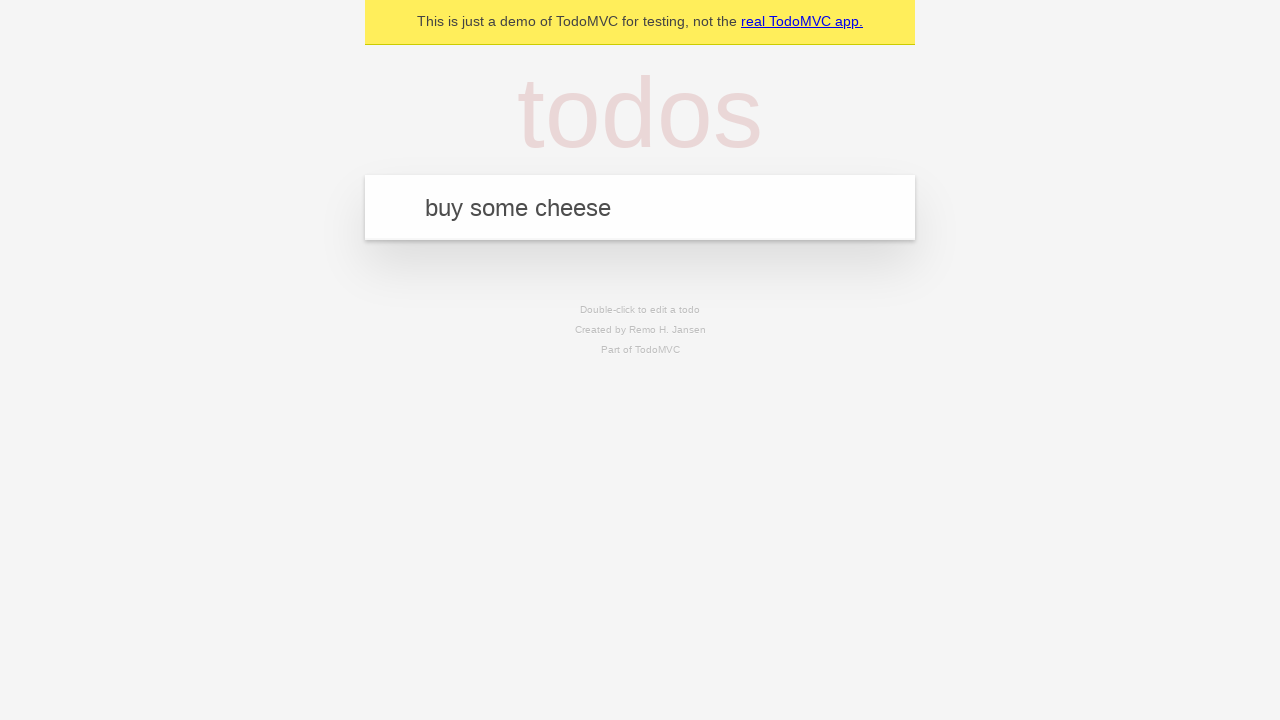

Pressed Enter to add first todo item on internal:attr=[placeholder="What needs to be done?"i]
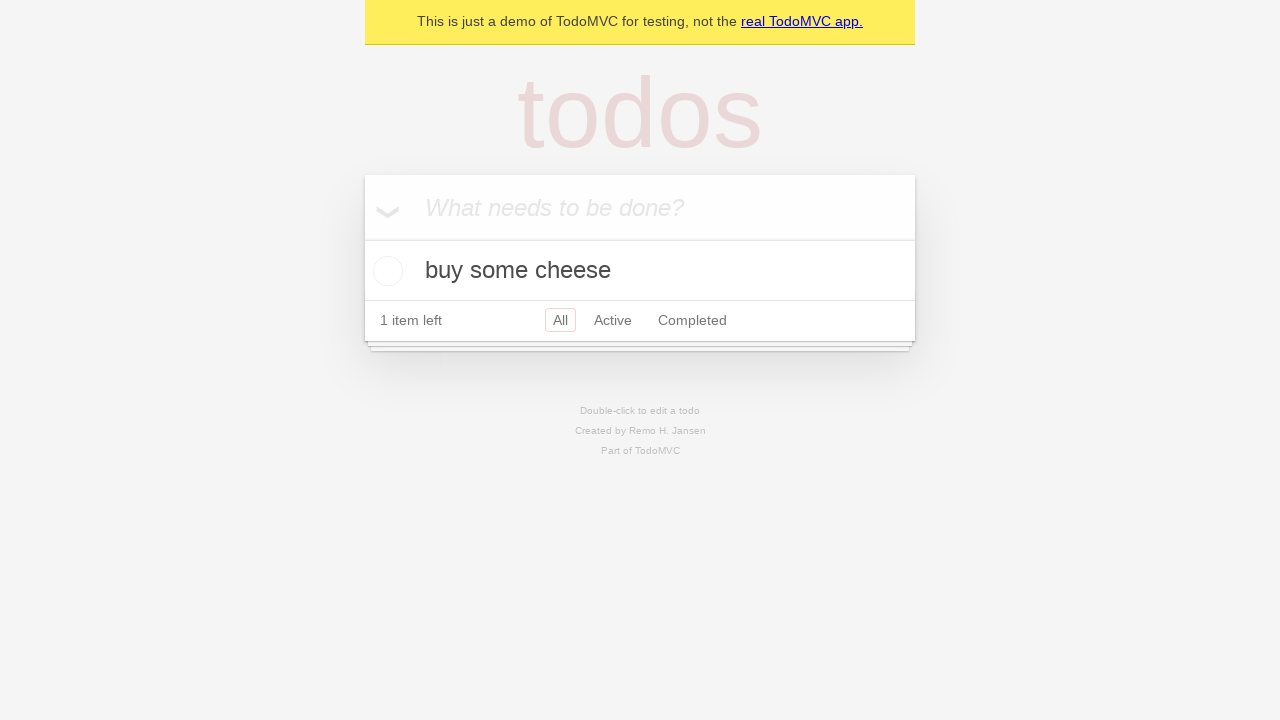

Filled todo input with 'feed the cat' on internal:attr=[placeholder="What needs to be done?"i]
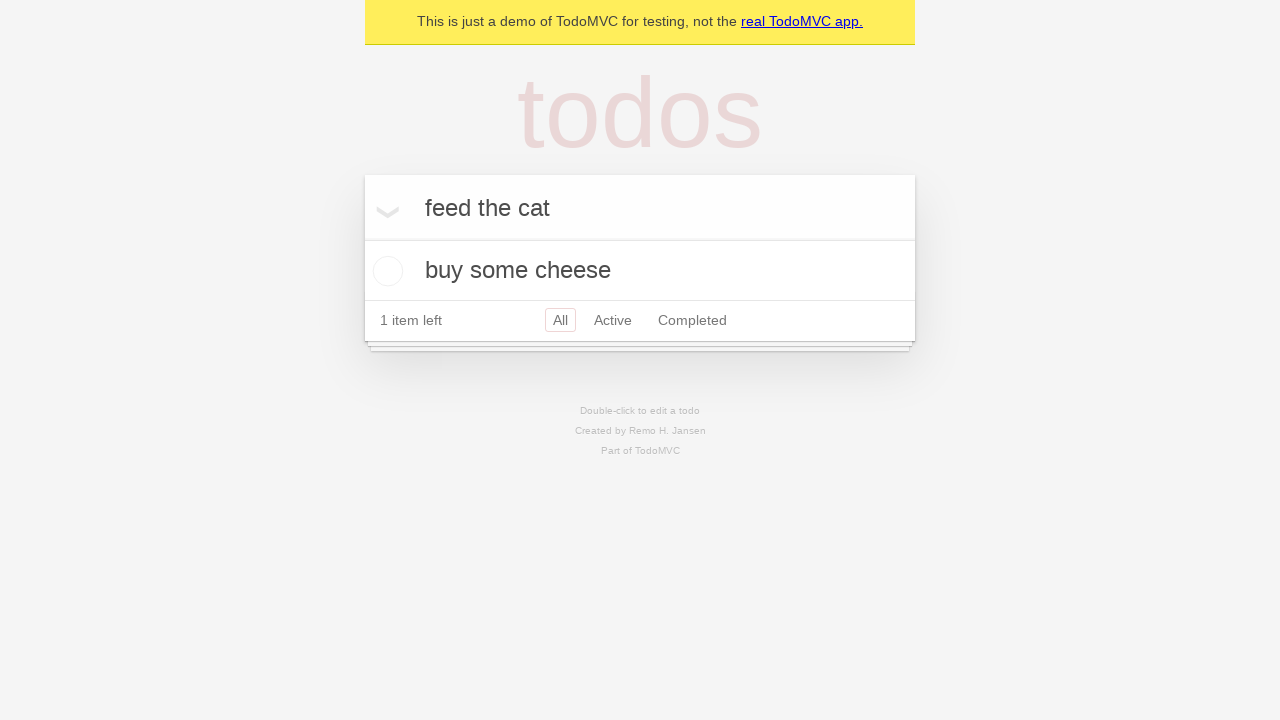

Pressed Enter to add second todo item on internal:attr=[placeholder="What needs to be done?"i]
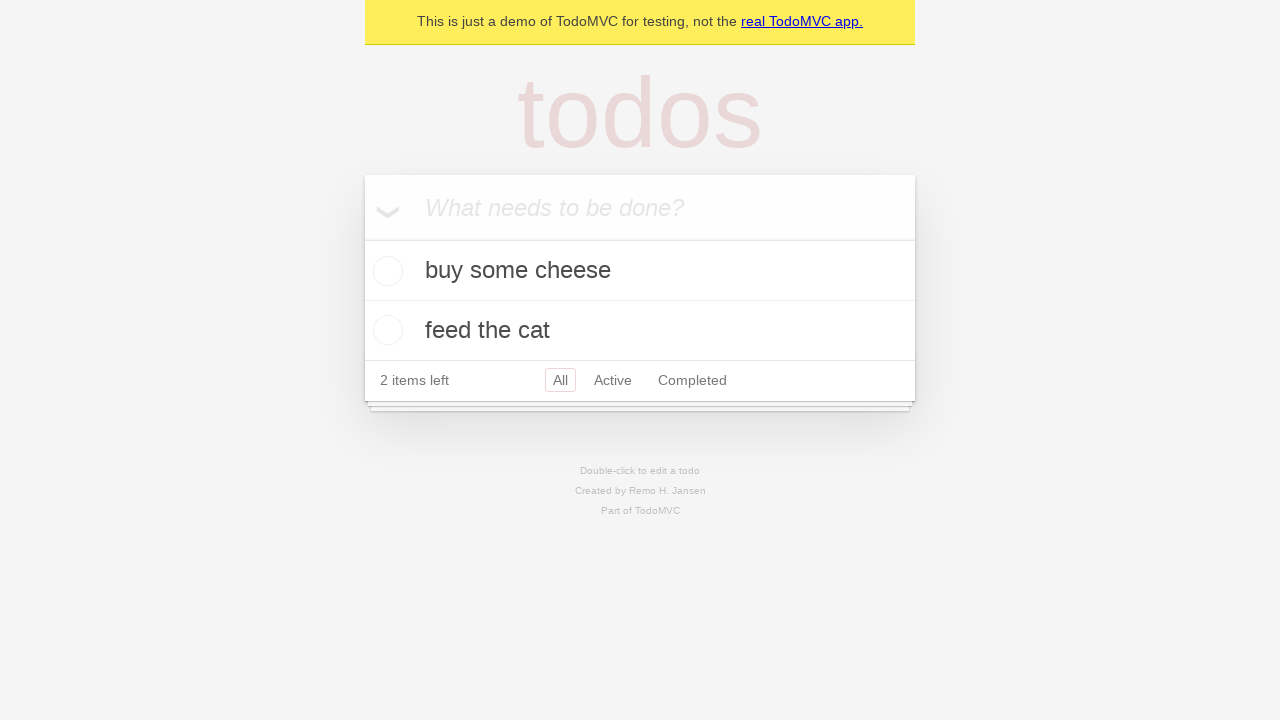

Filled todo input with 'book a doctors appointment' on internal:attr=[placeholder="What needs to be done?"i]
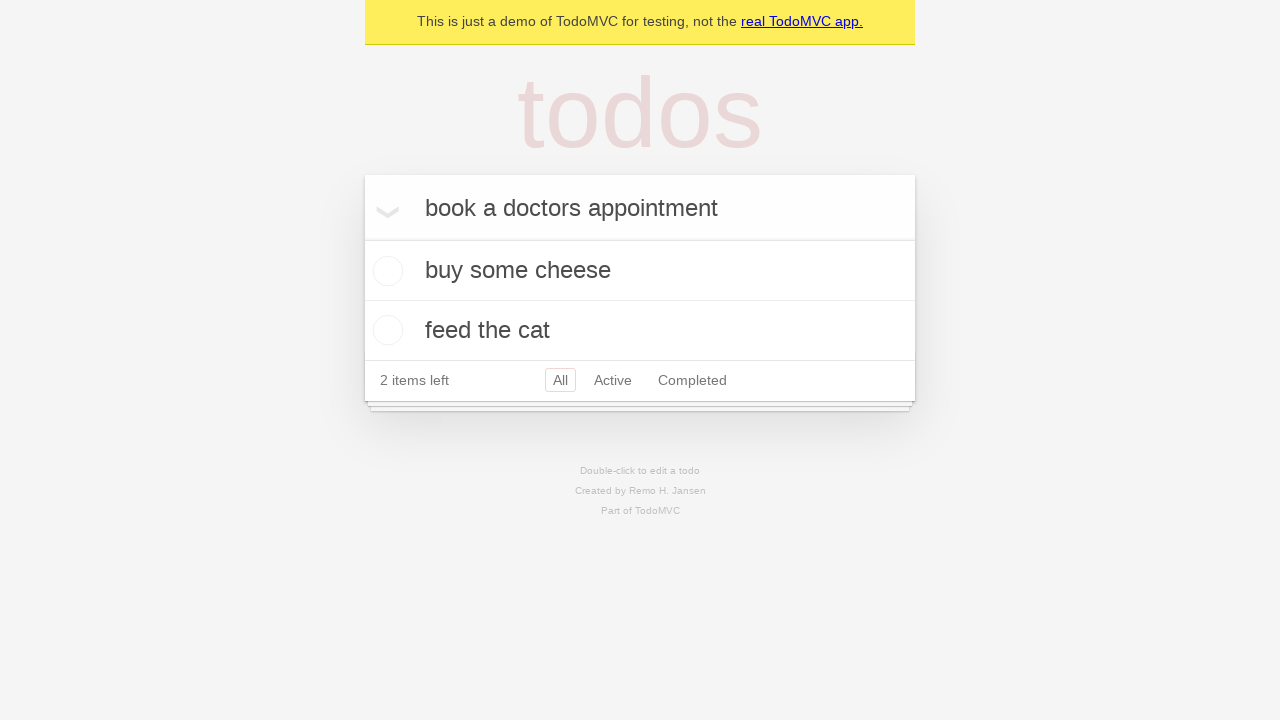

Pressed Enter to add third todo item on internal:attr=[placeholder="What needs to be done?"i]
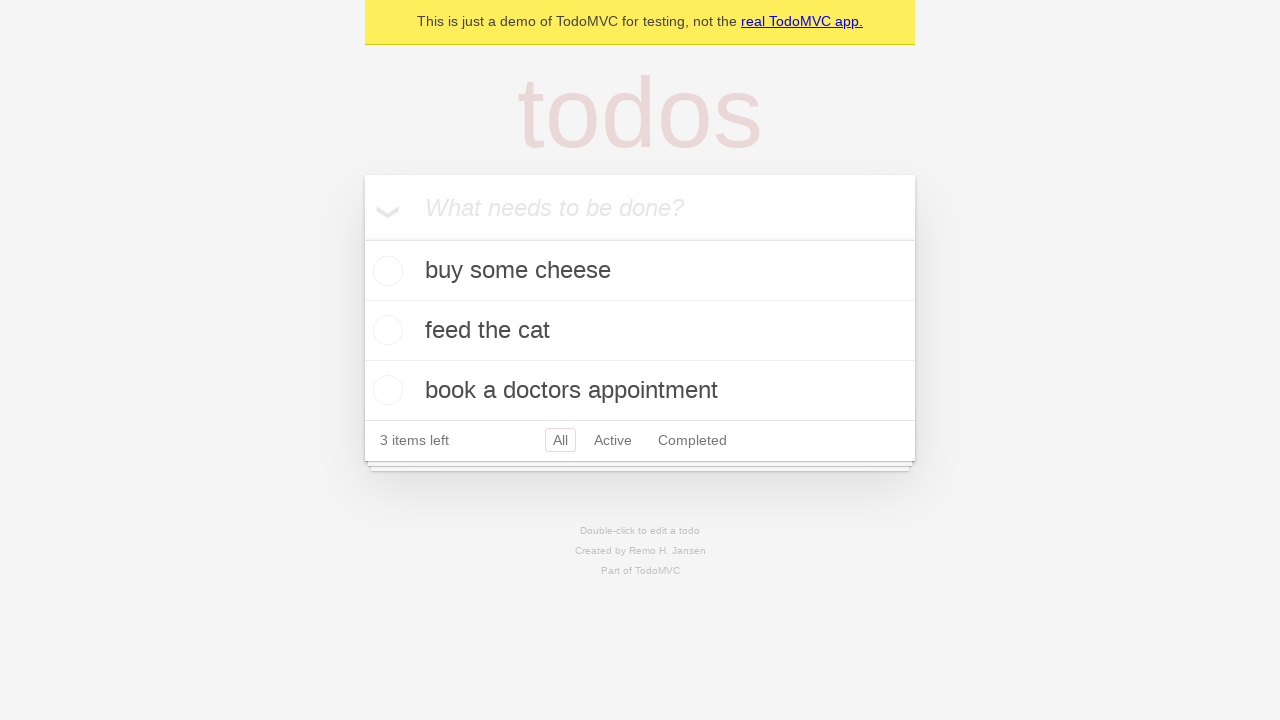

Verified that '3 items left' counter is displayed
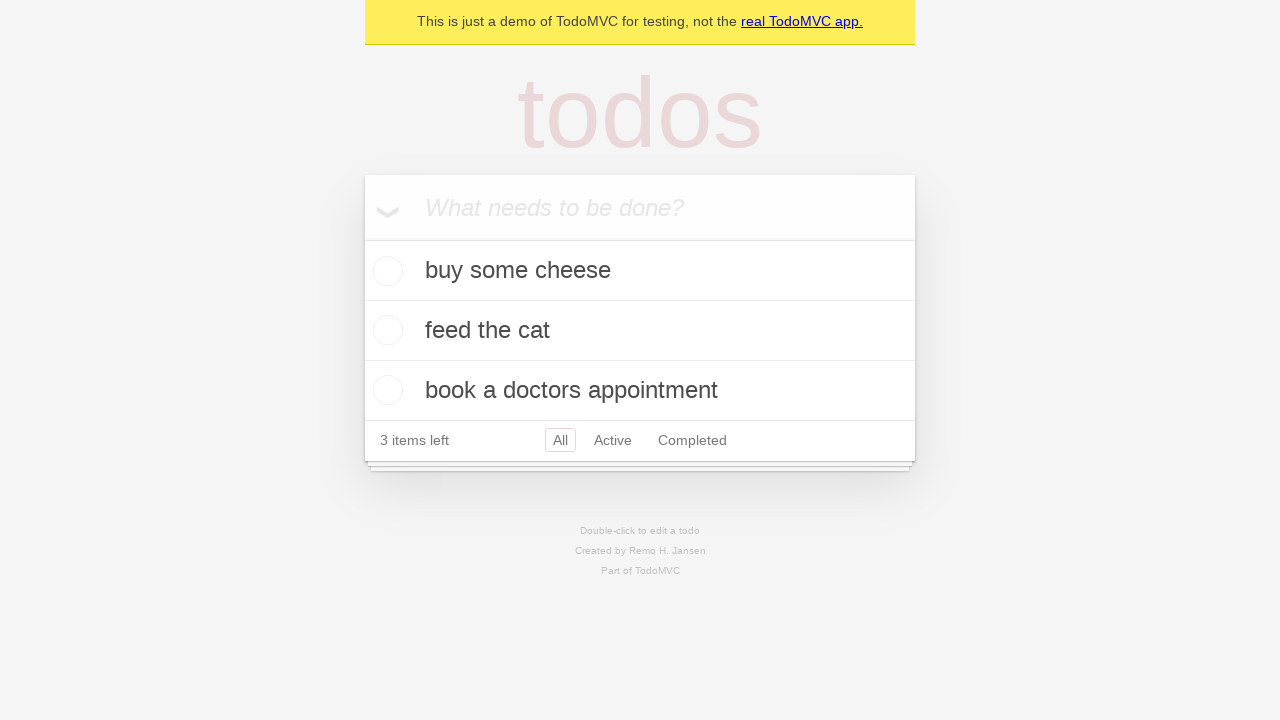

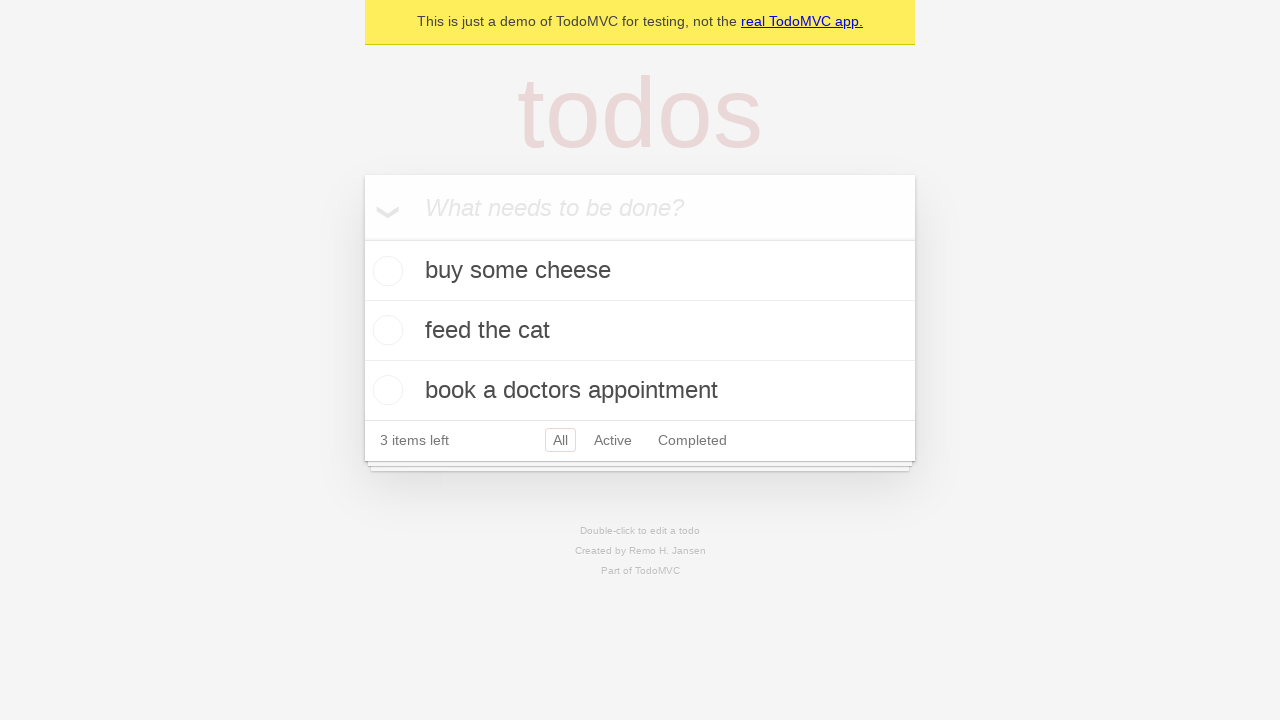